Tests double-click functionality on a W3Schools demo page by double-clicking on text within an iframe and verifying that the text color changes to red.

Starting URL: https://www.w3schools.com/tags/tryit.asp?filename=tryhtml5_ev_ondblclick2

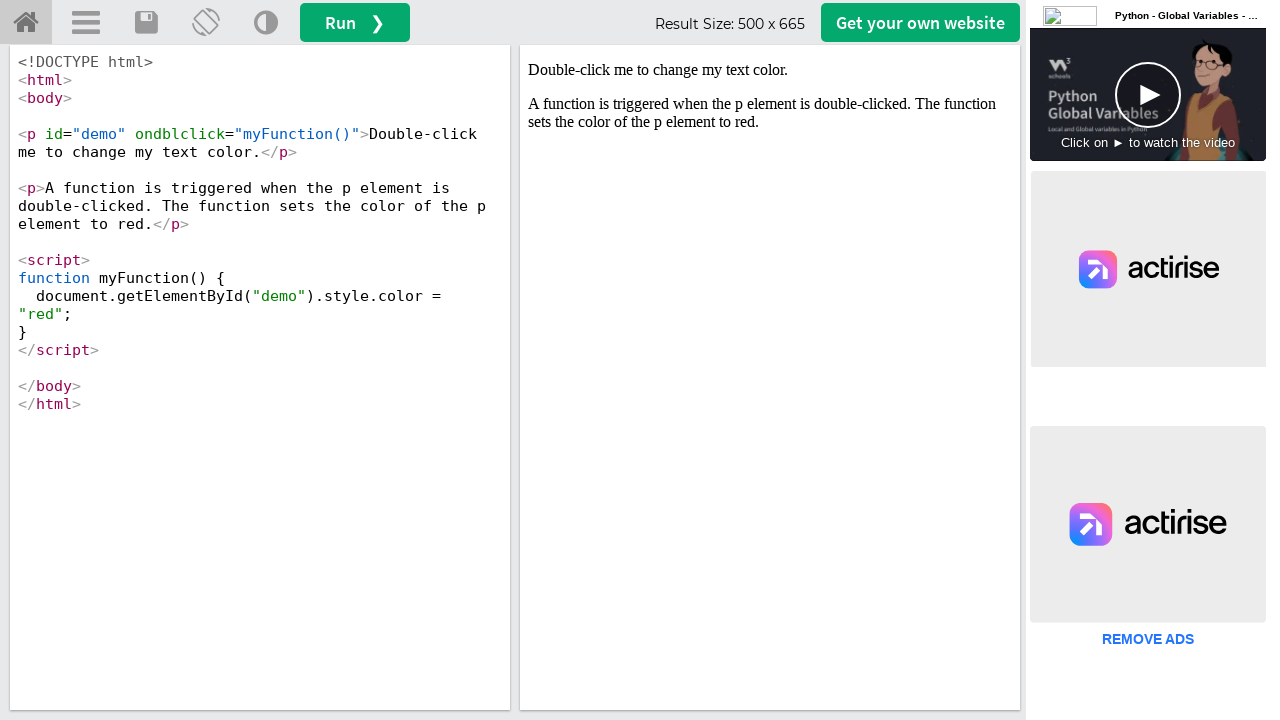

Located iframe with id 'iframeResult' containing demo content
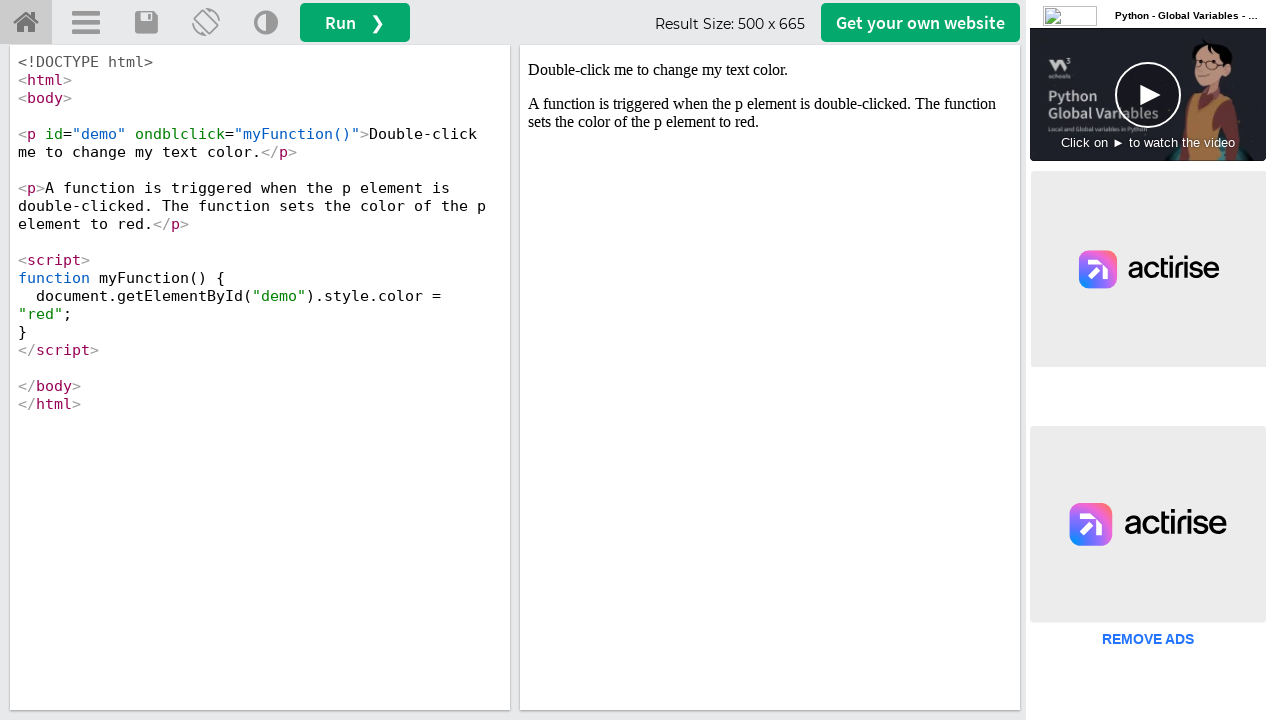

Located text element 'p#demo' within iframe
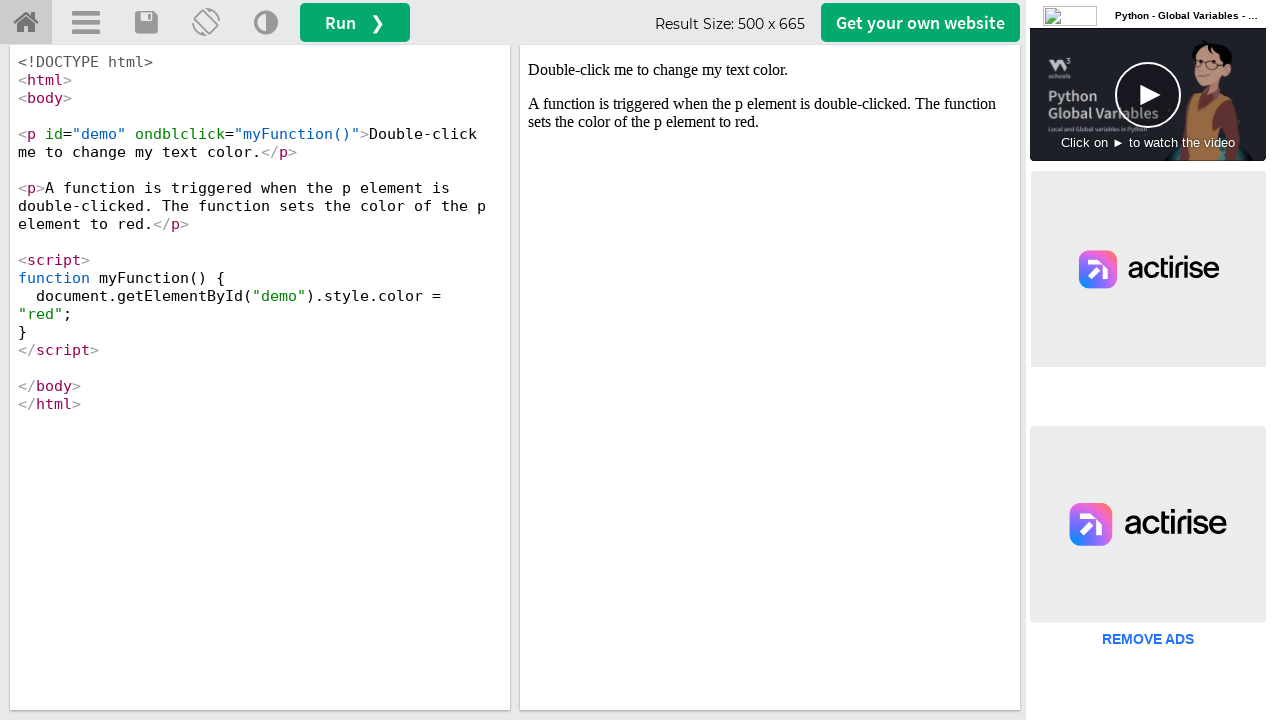

Double-clicked on text element to trigger color change at (770, 70) on #iframeResult >> internal:control=enter-frame >> p#demo
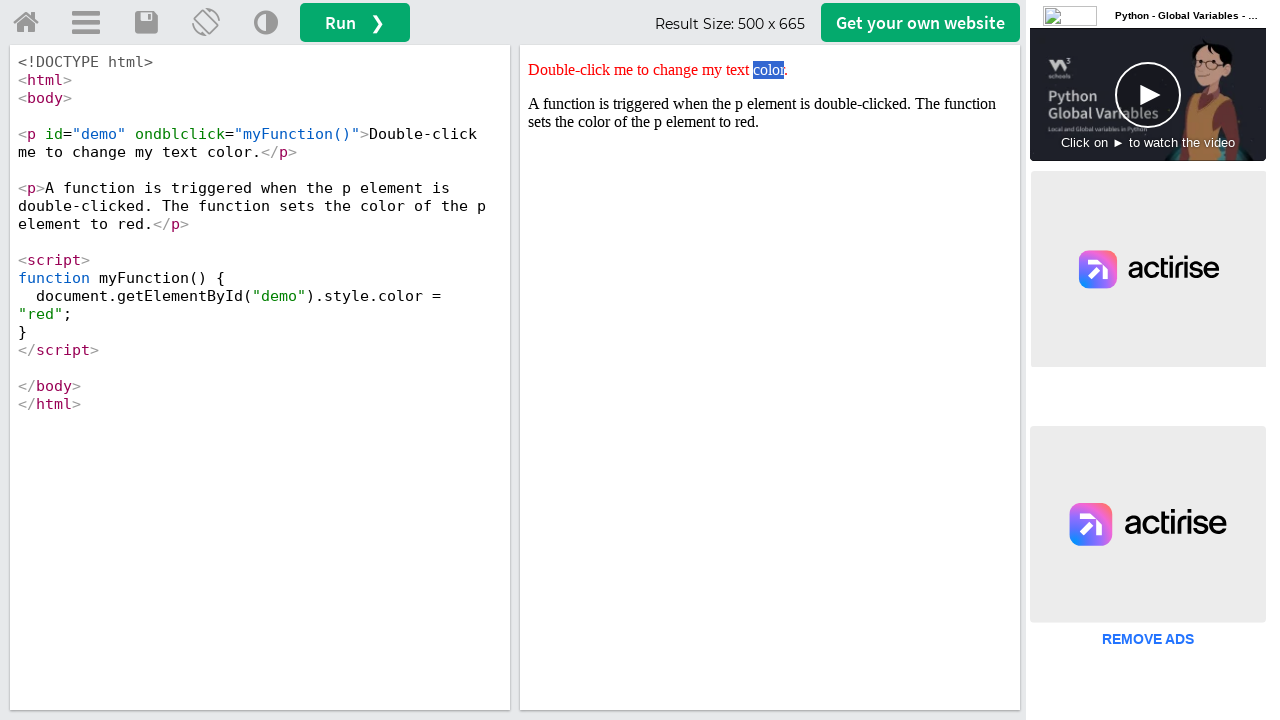

Retrieved style attribute from text element after double-click
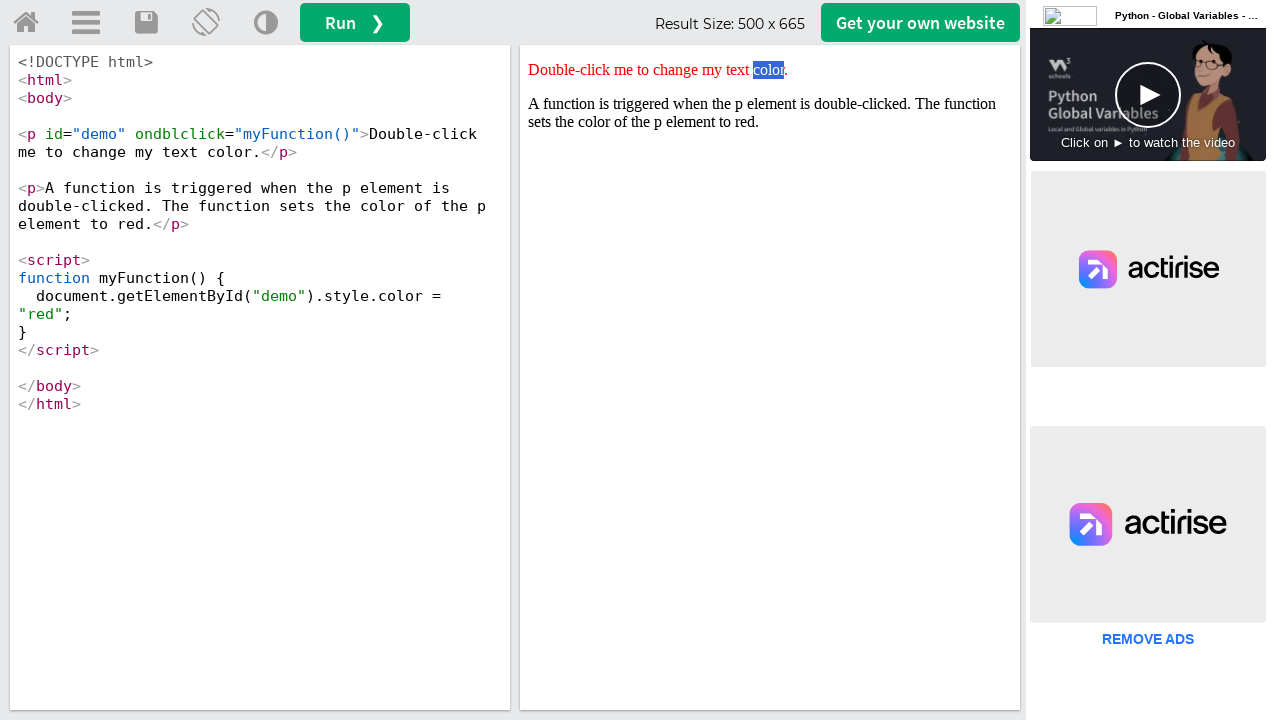

Verified that text color changed to red in style attribute
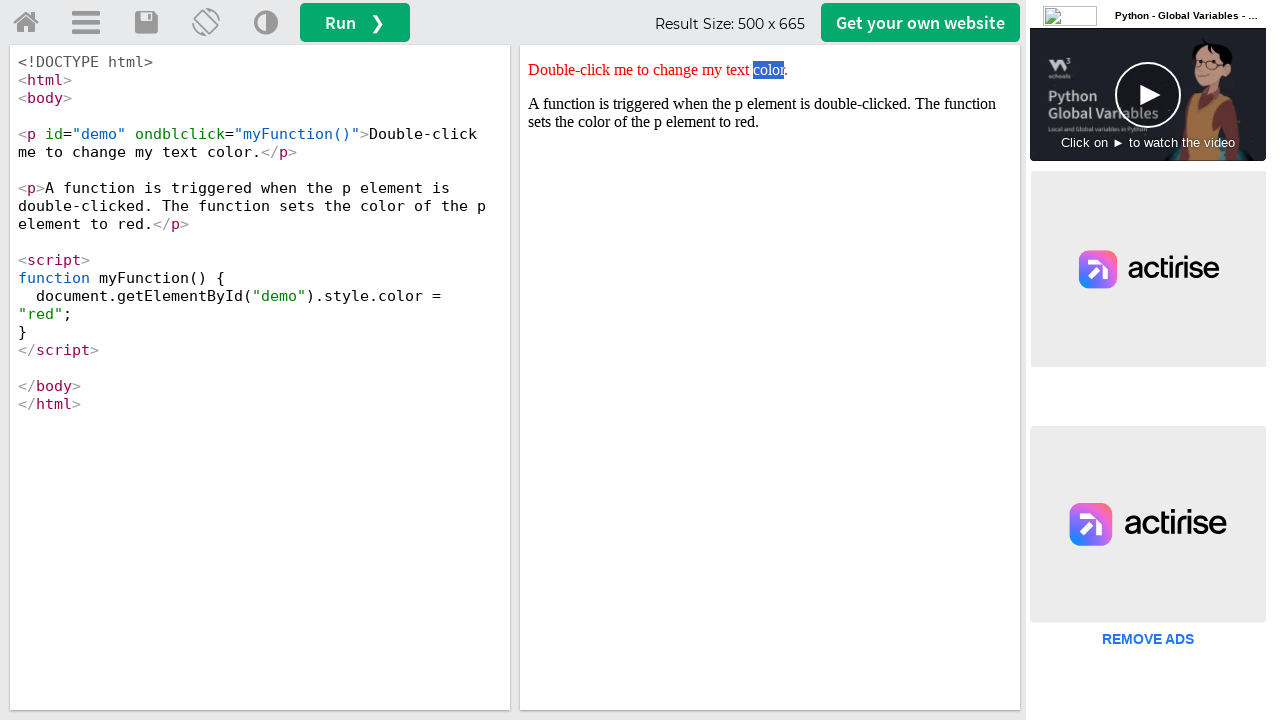

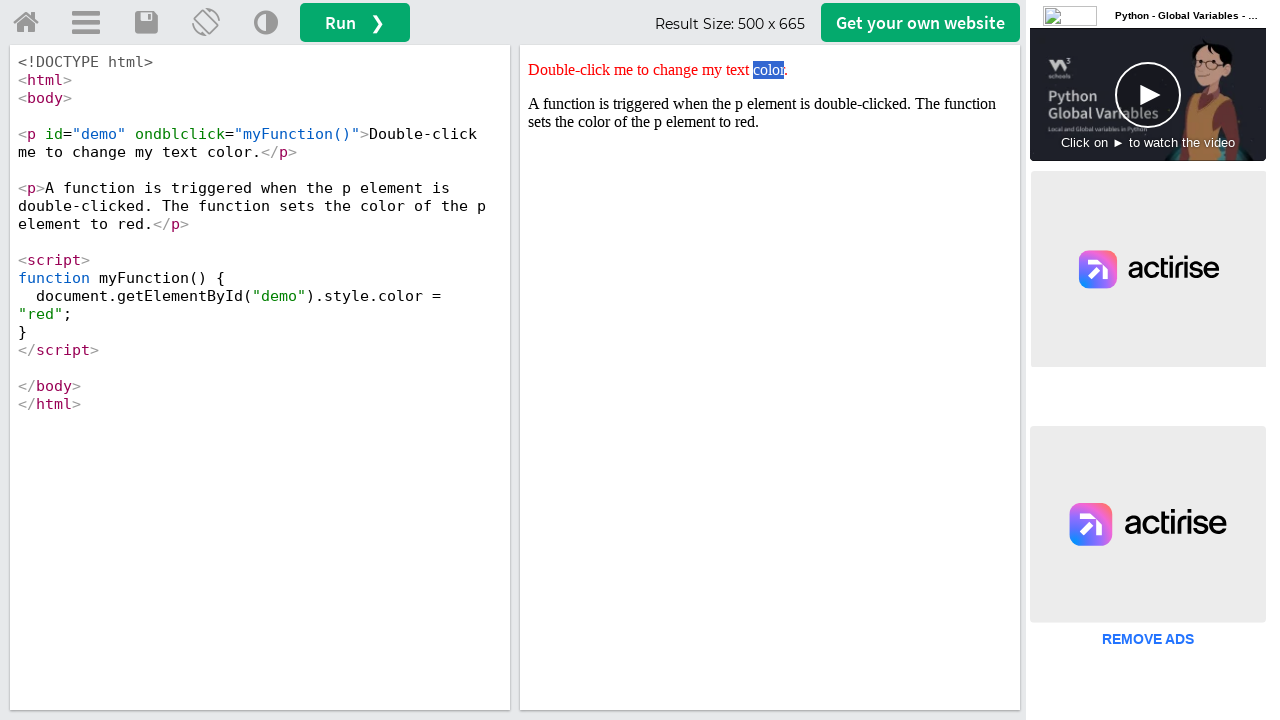